Tests multiple window handling by clicking links that open new windows/tabs, switching between them, verifying titles, and closing child windows while returning to the parent window.

Starting URL: https://the-internet.herokuapp.com/

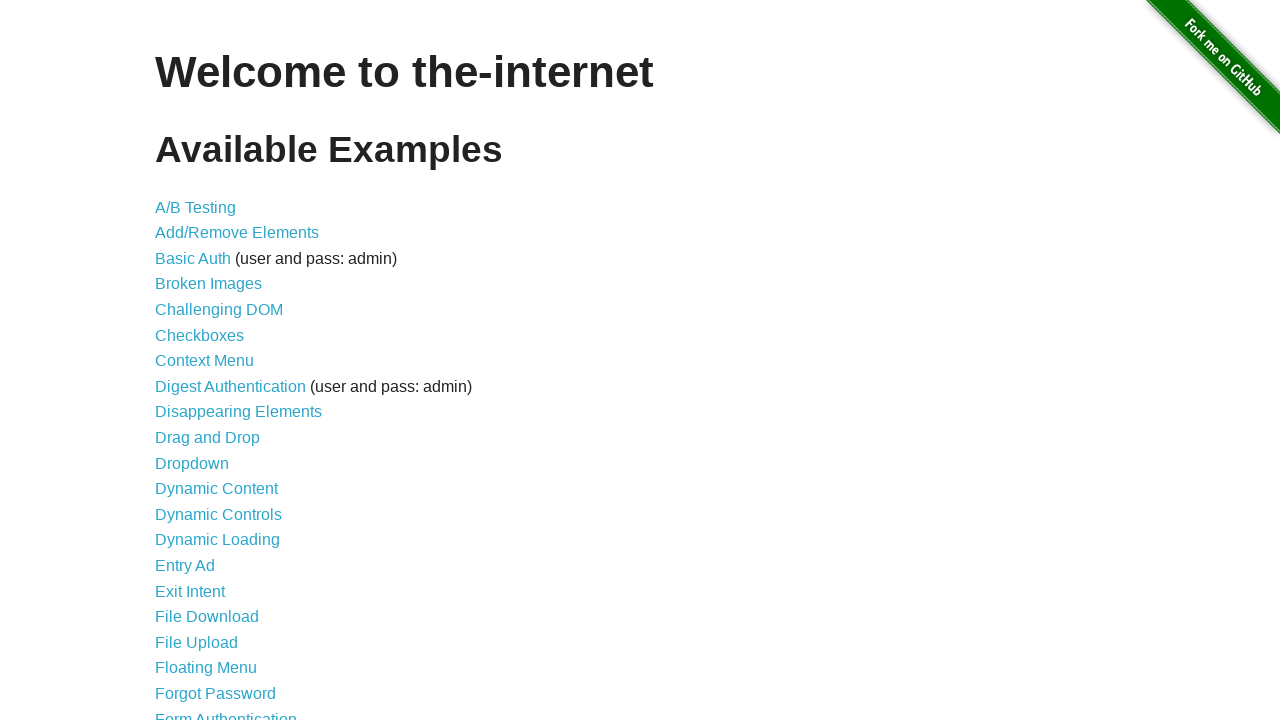

Clicked on 'Multiple Windows' link at (218, 369) on xpath=//a[text()='Multiple Windows']
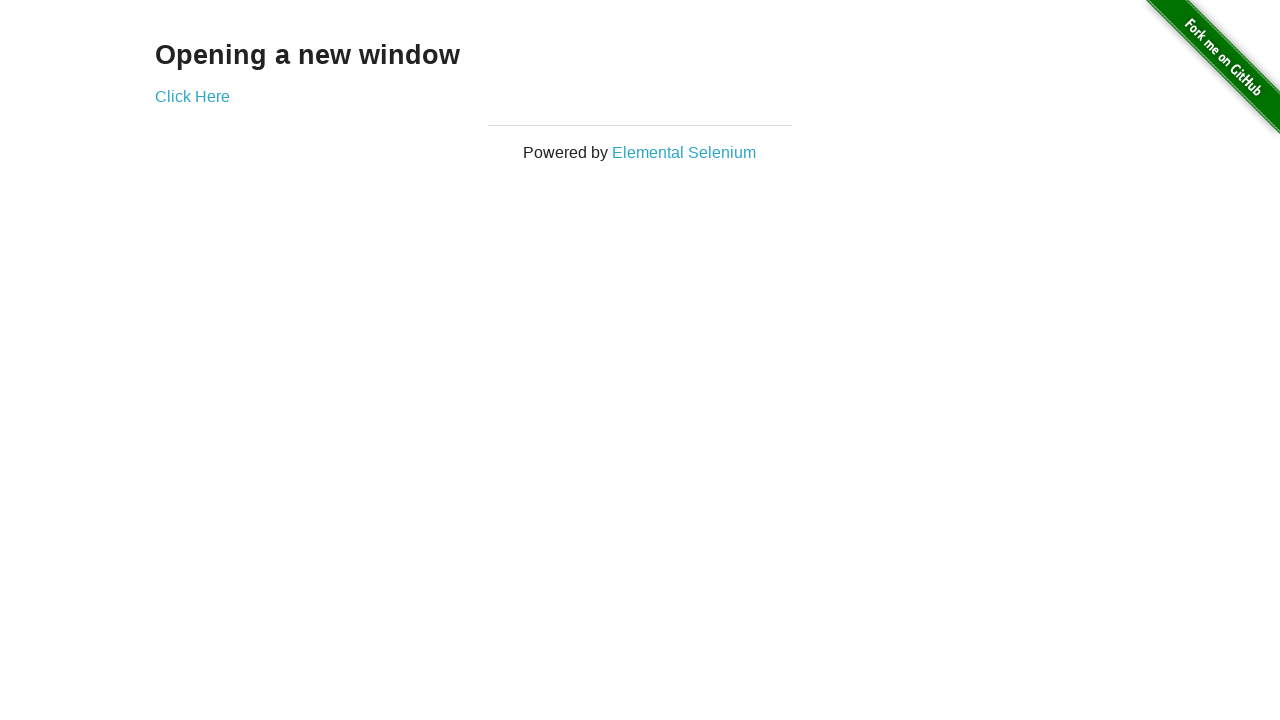

Clicked on 'Elemental Selenium' link to open new window at (684, 152) on xpath=//a[text()='Elemental Selenium']
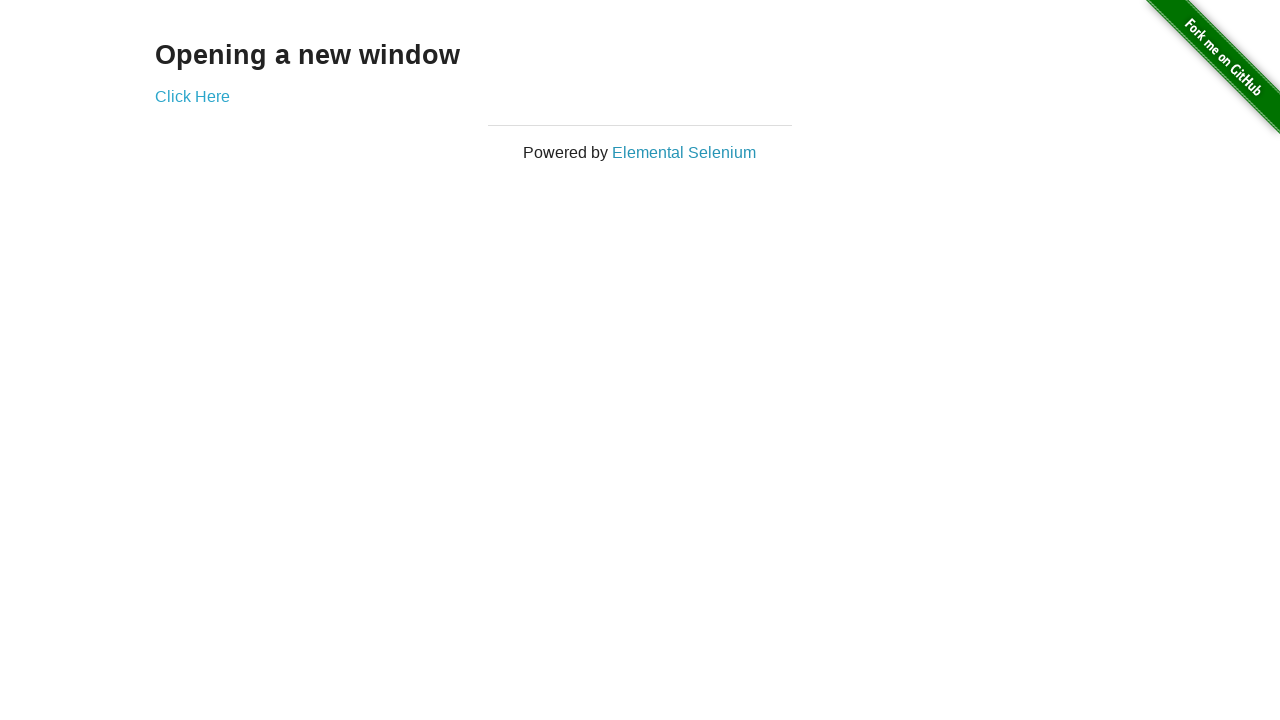

First child window loaded
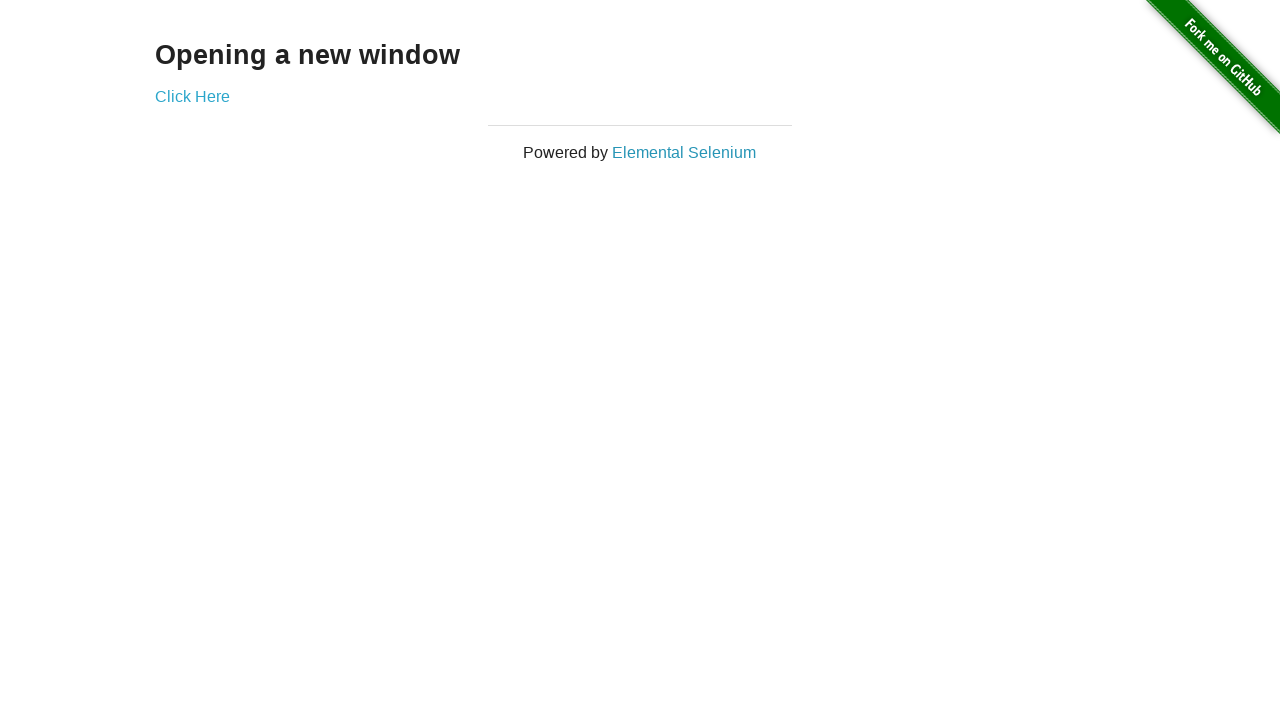

Retrieved first child window title: 'Home | Elemental Selenium'
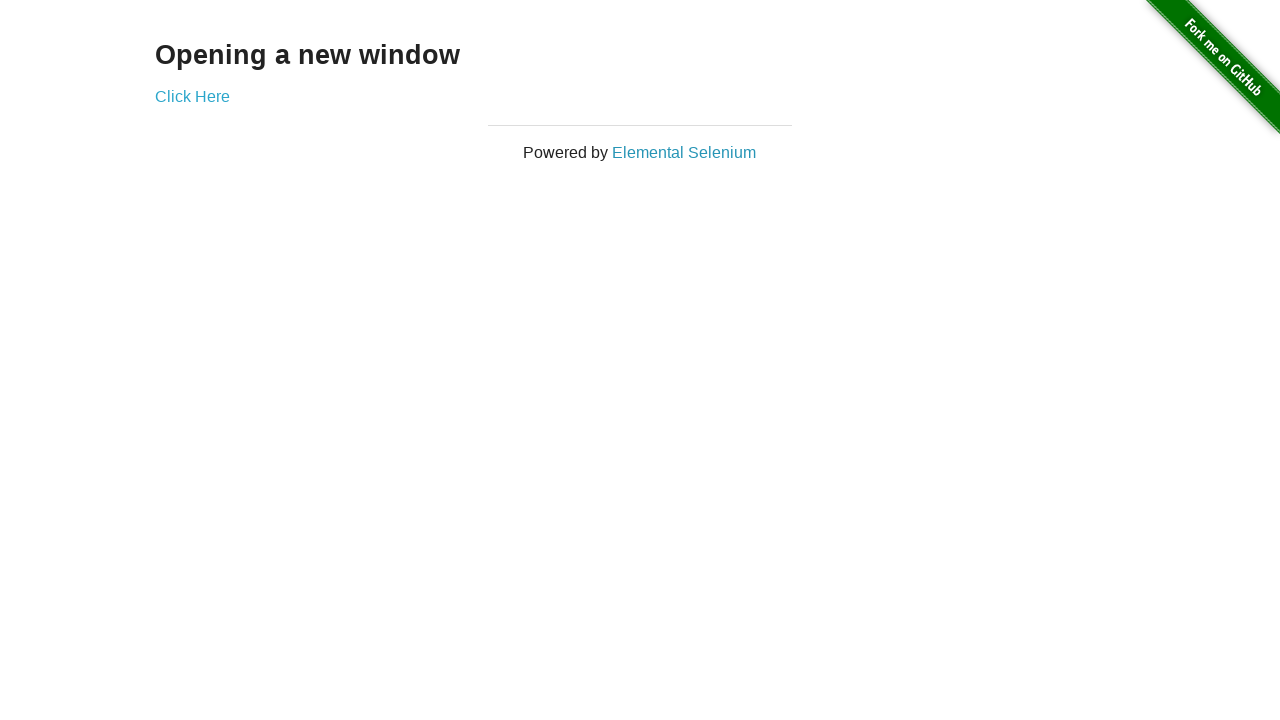

Verified first child window title matches expected: False
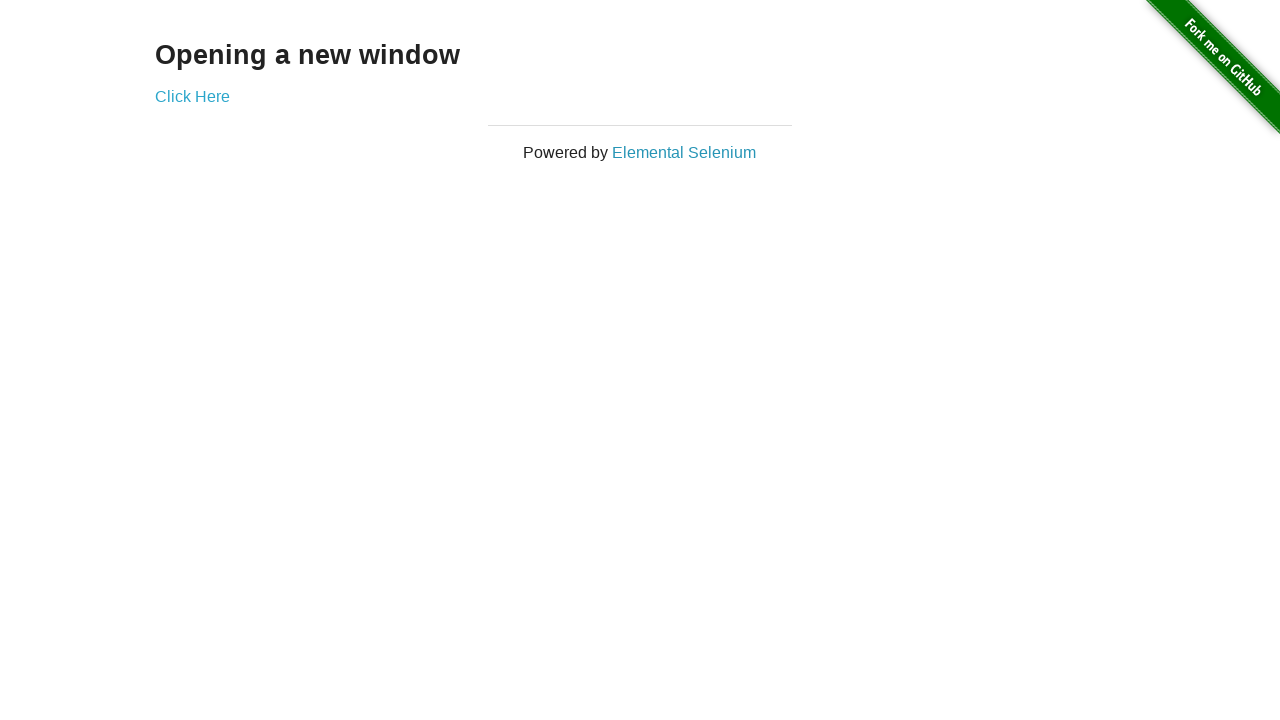

Closed first child window
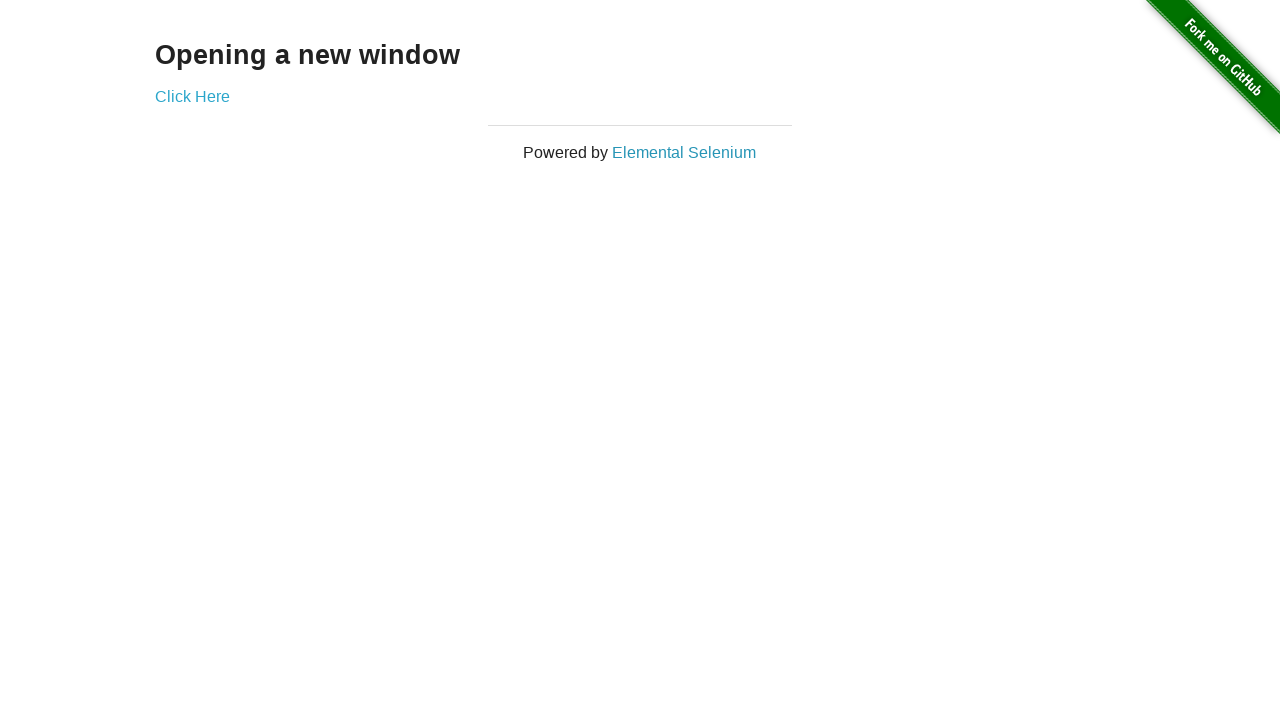

Clicked on 'Click Here' link to open second new window at (192, 96) on xpath=//a[text()='Click Here']
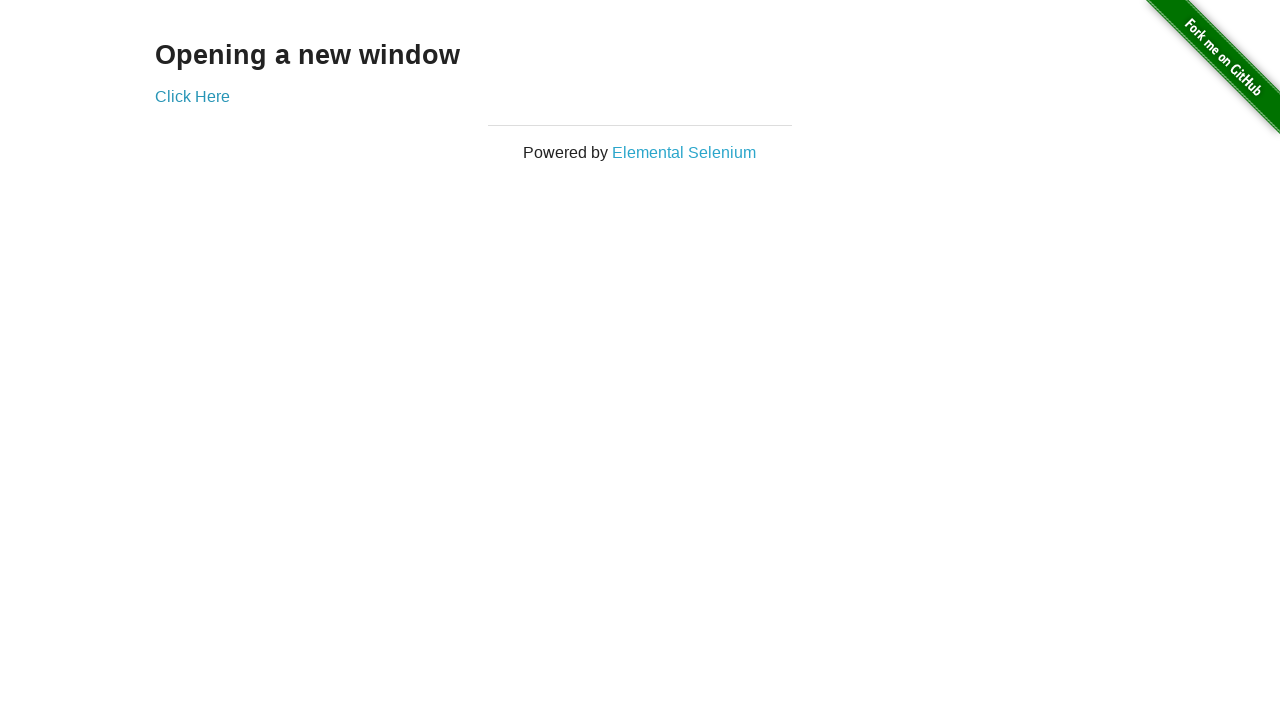

Second child window loaded
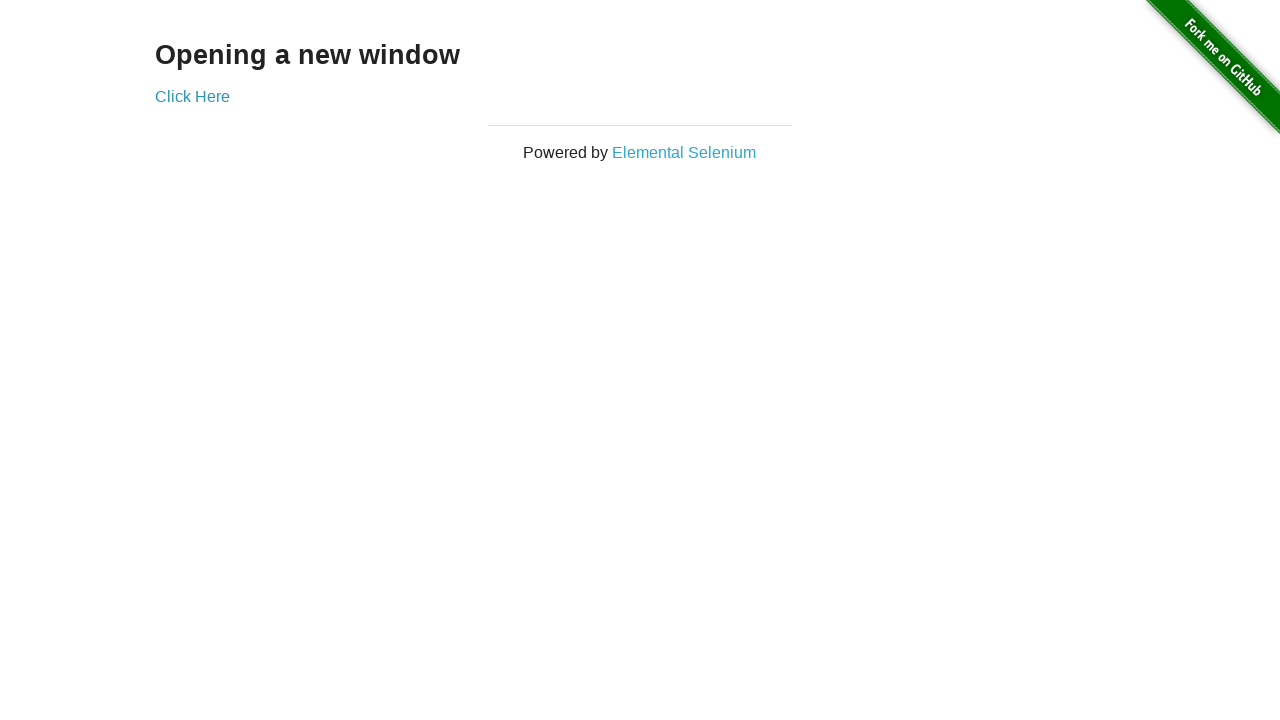

Retrieved second child window title: 'New Window'
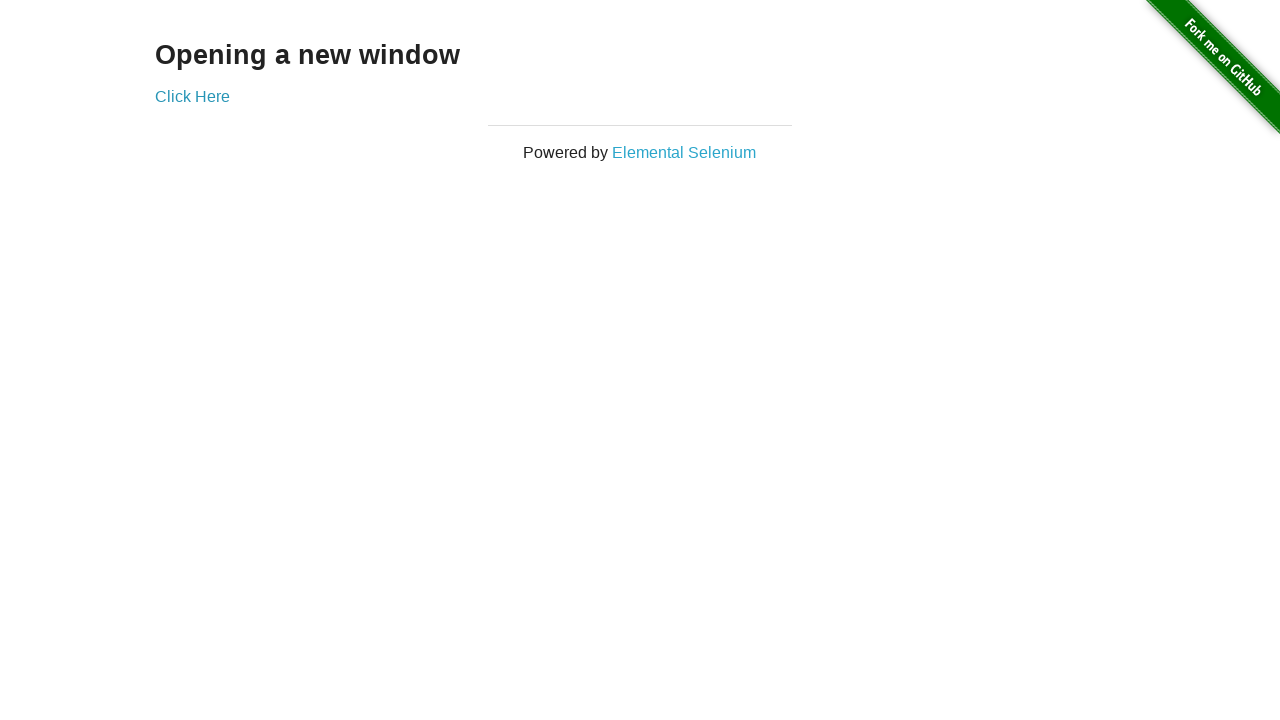

Verified second child window title matches expected: True
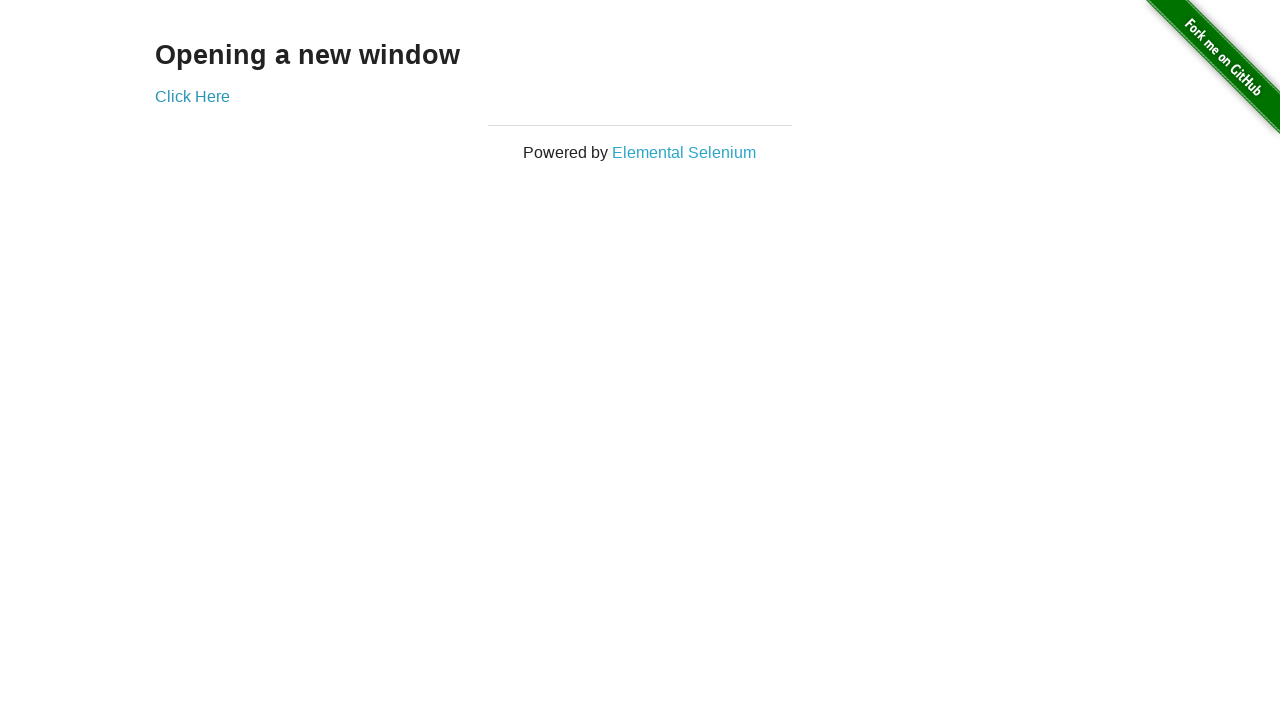

Closed second child window
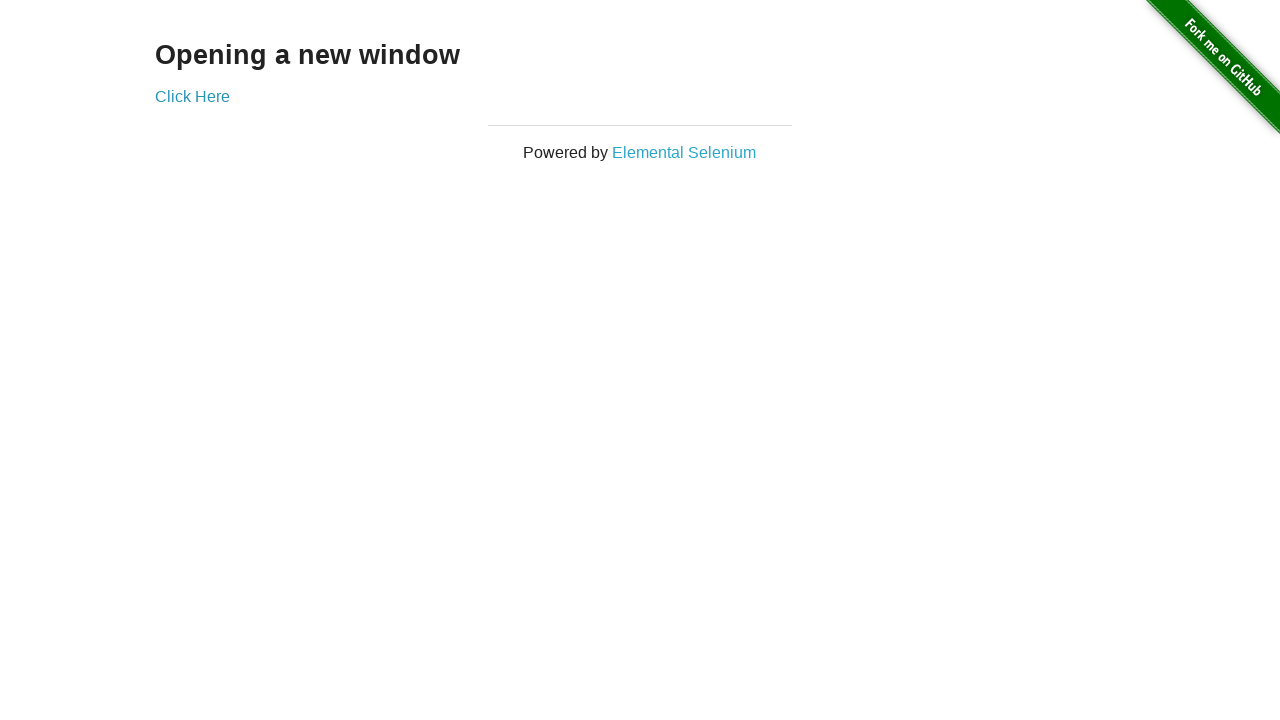

Retrieved main window title: 'The Internet'
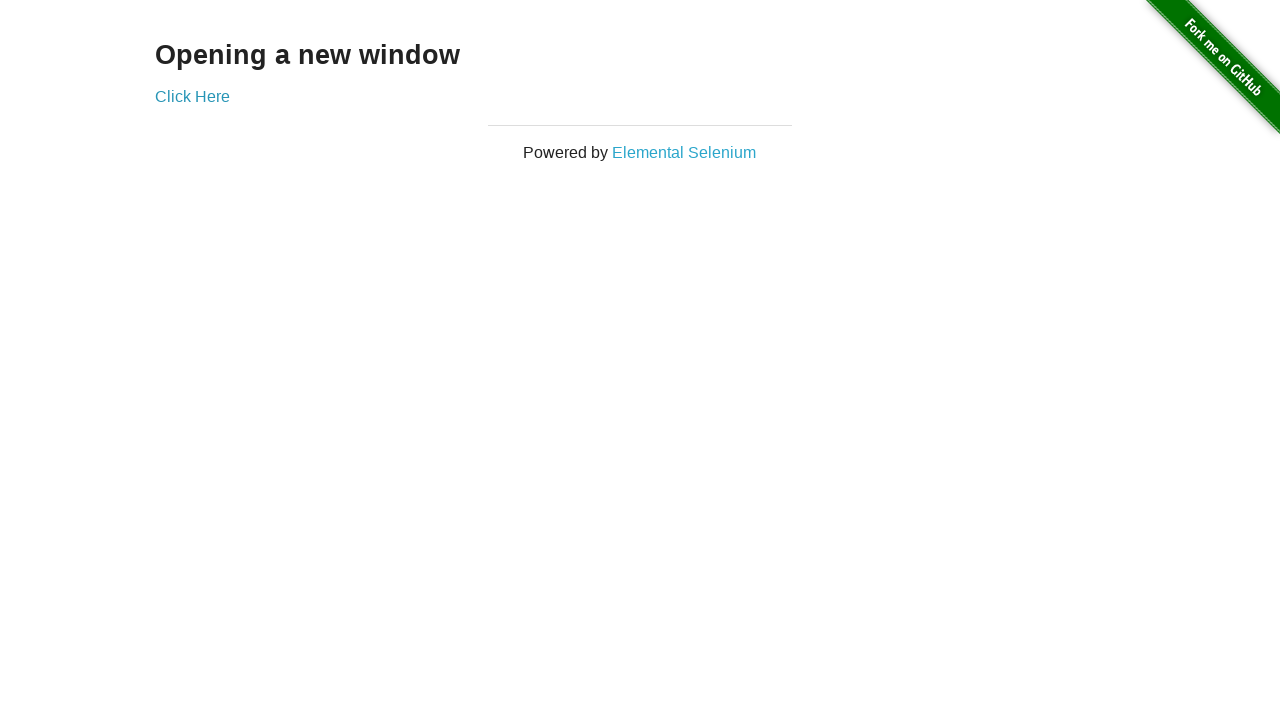

Verified main window title matches expected: True
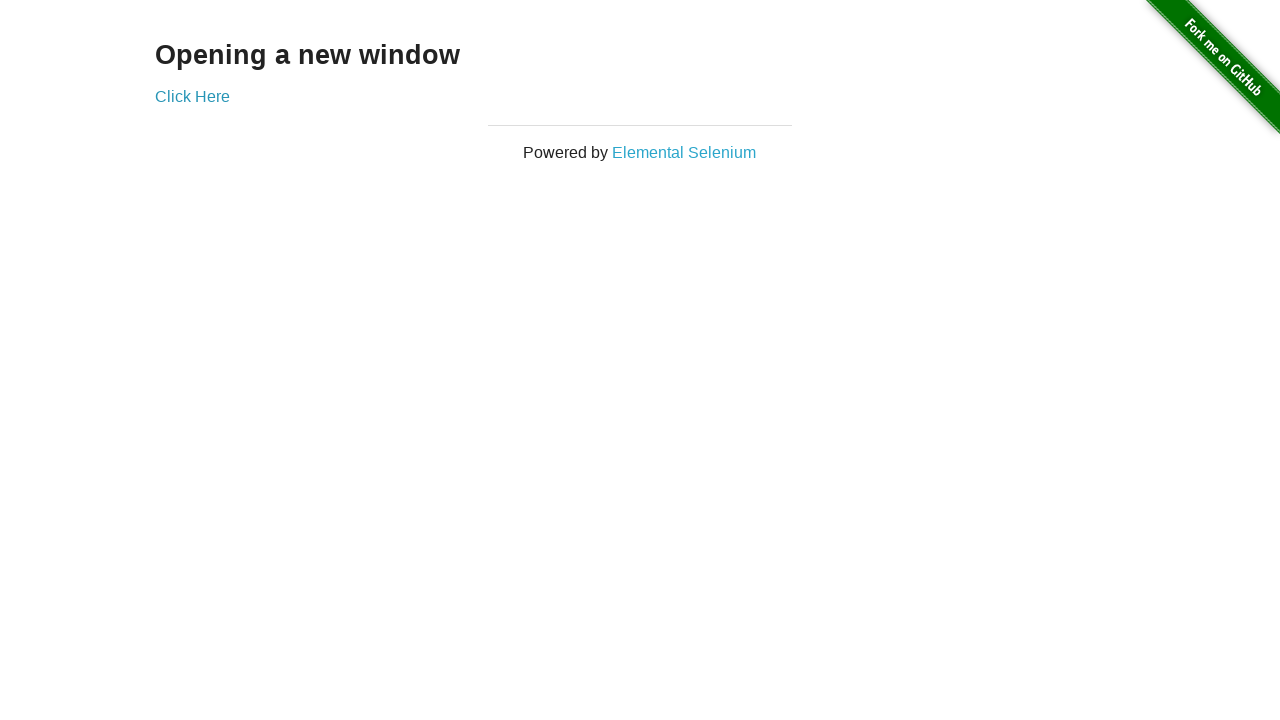

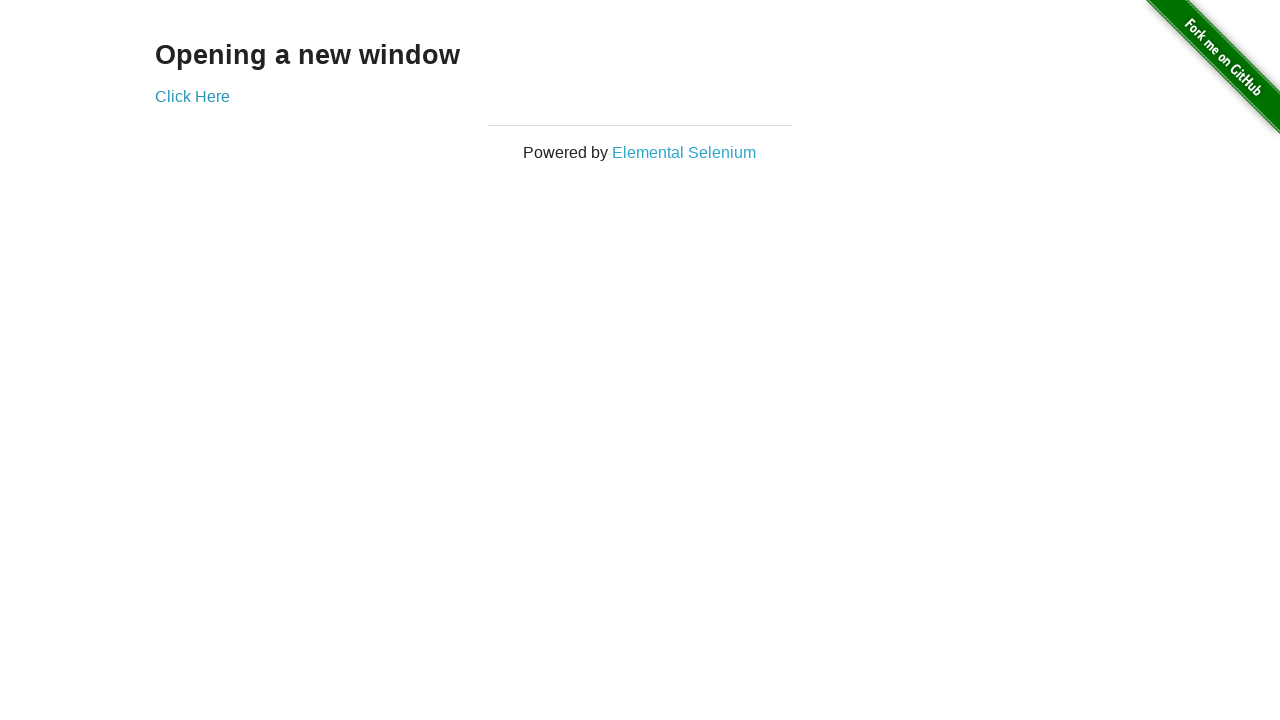